Tests alert handling by clicking a button that triggers an alert, waiting for the alert to appear, and then accepting it

Starting URL: https://seleniumpractise.blogspot.com/2019/01/alert-demo.html

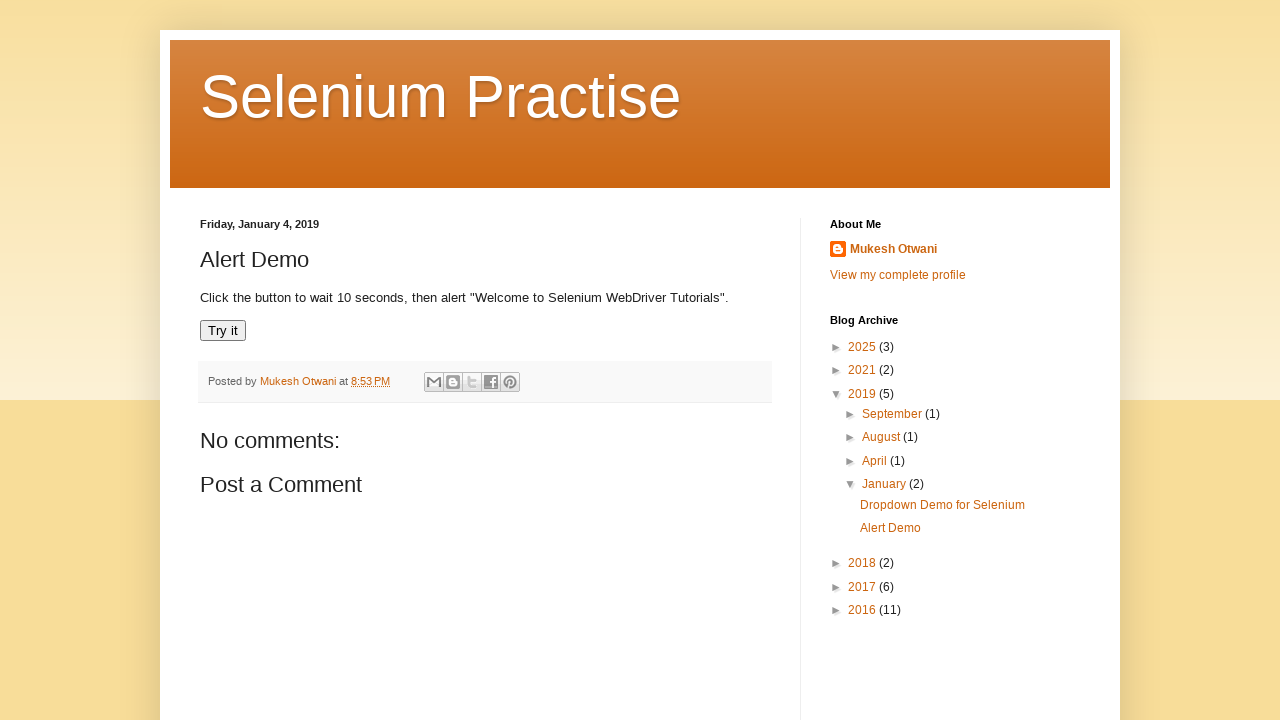

Set viewport size to 1920x1080
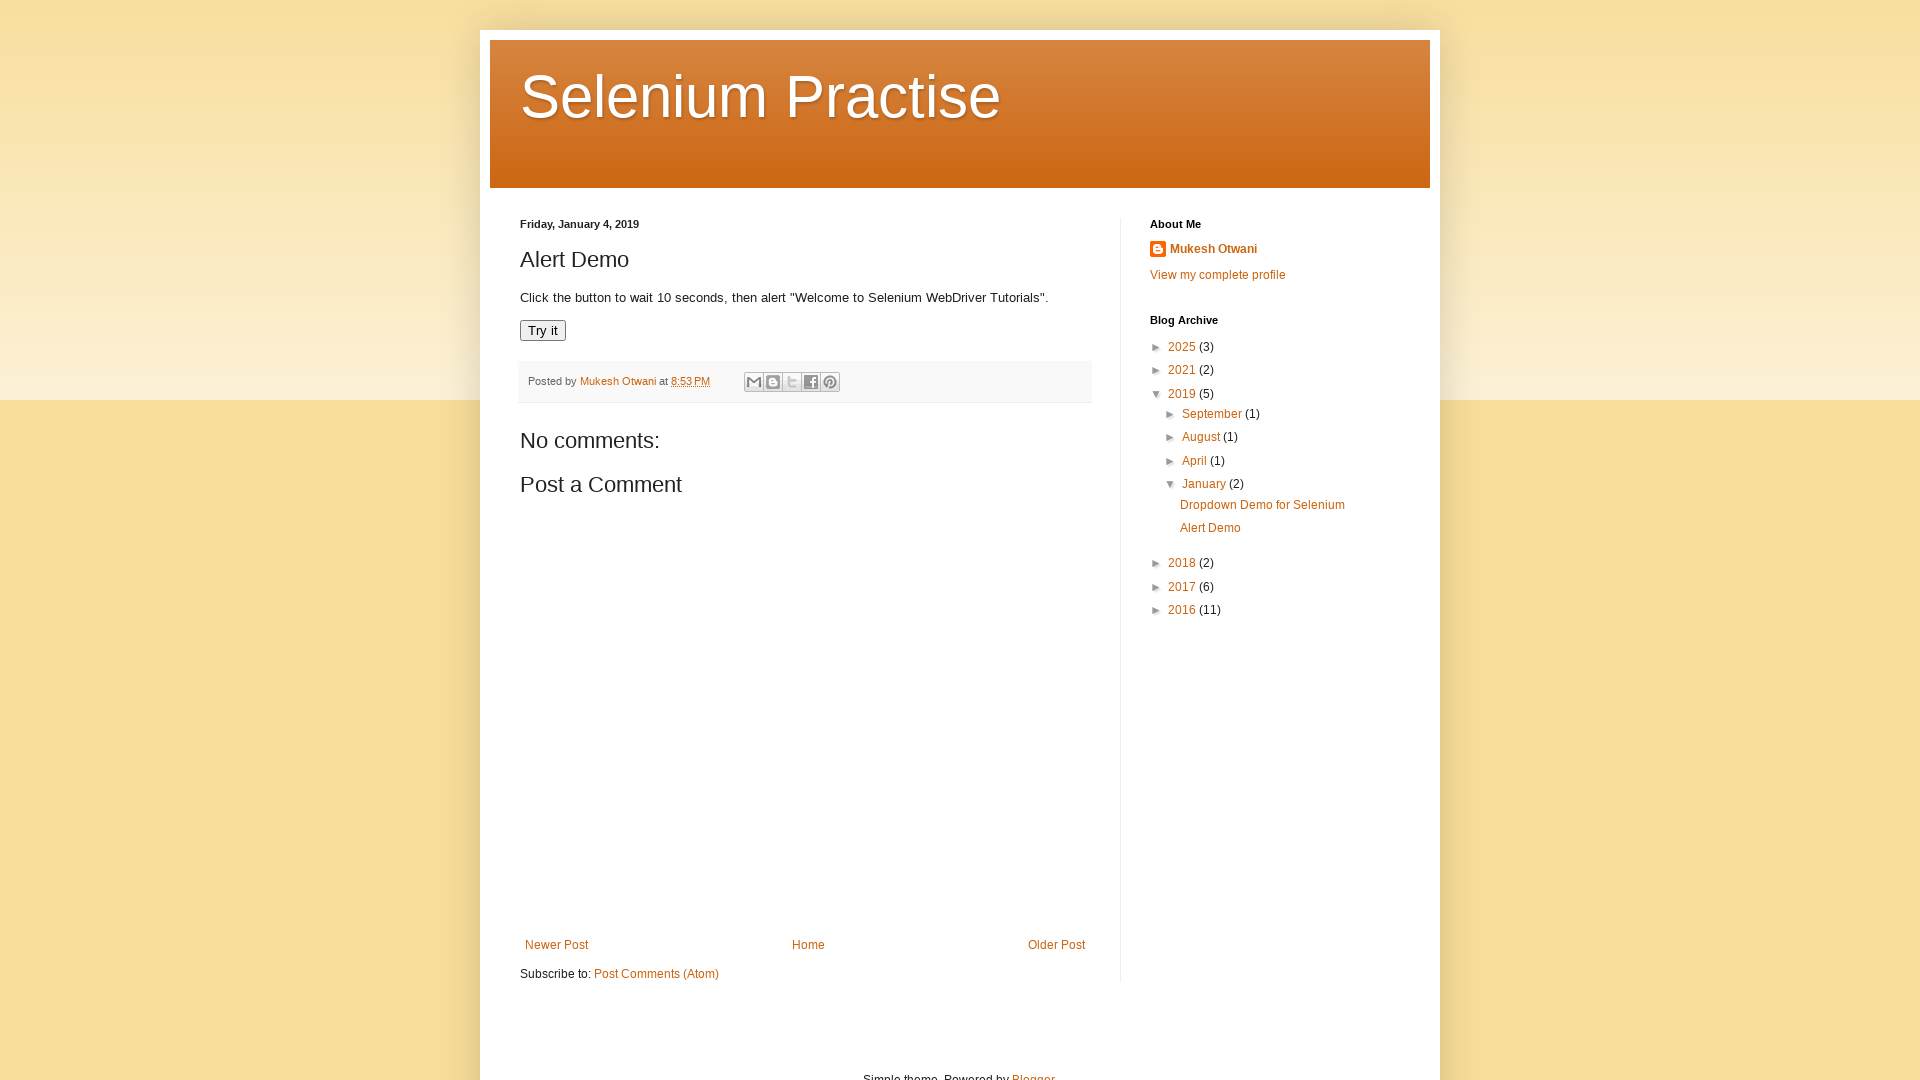

Registered dialog handler to accept alerts
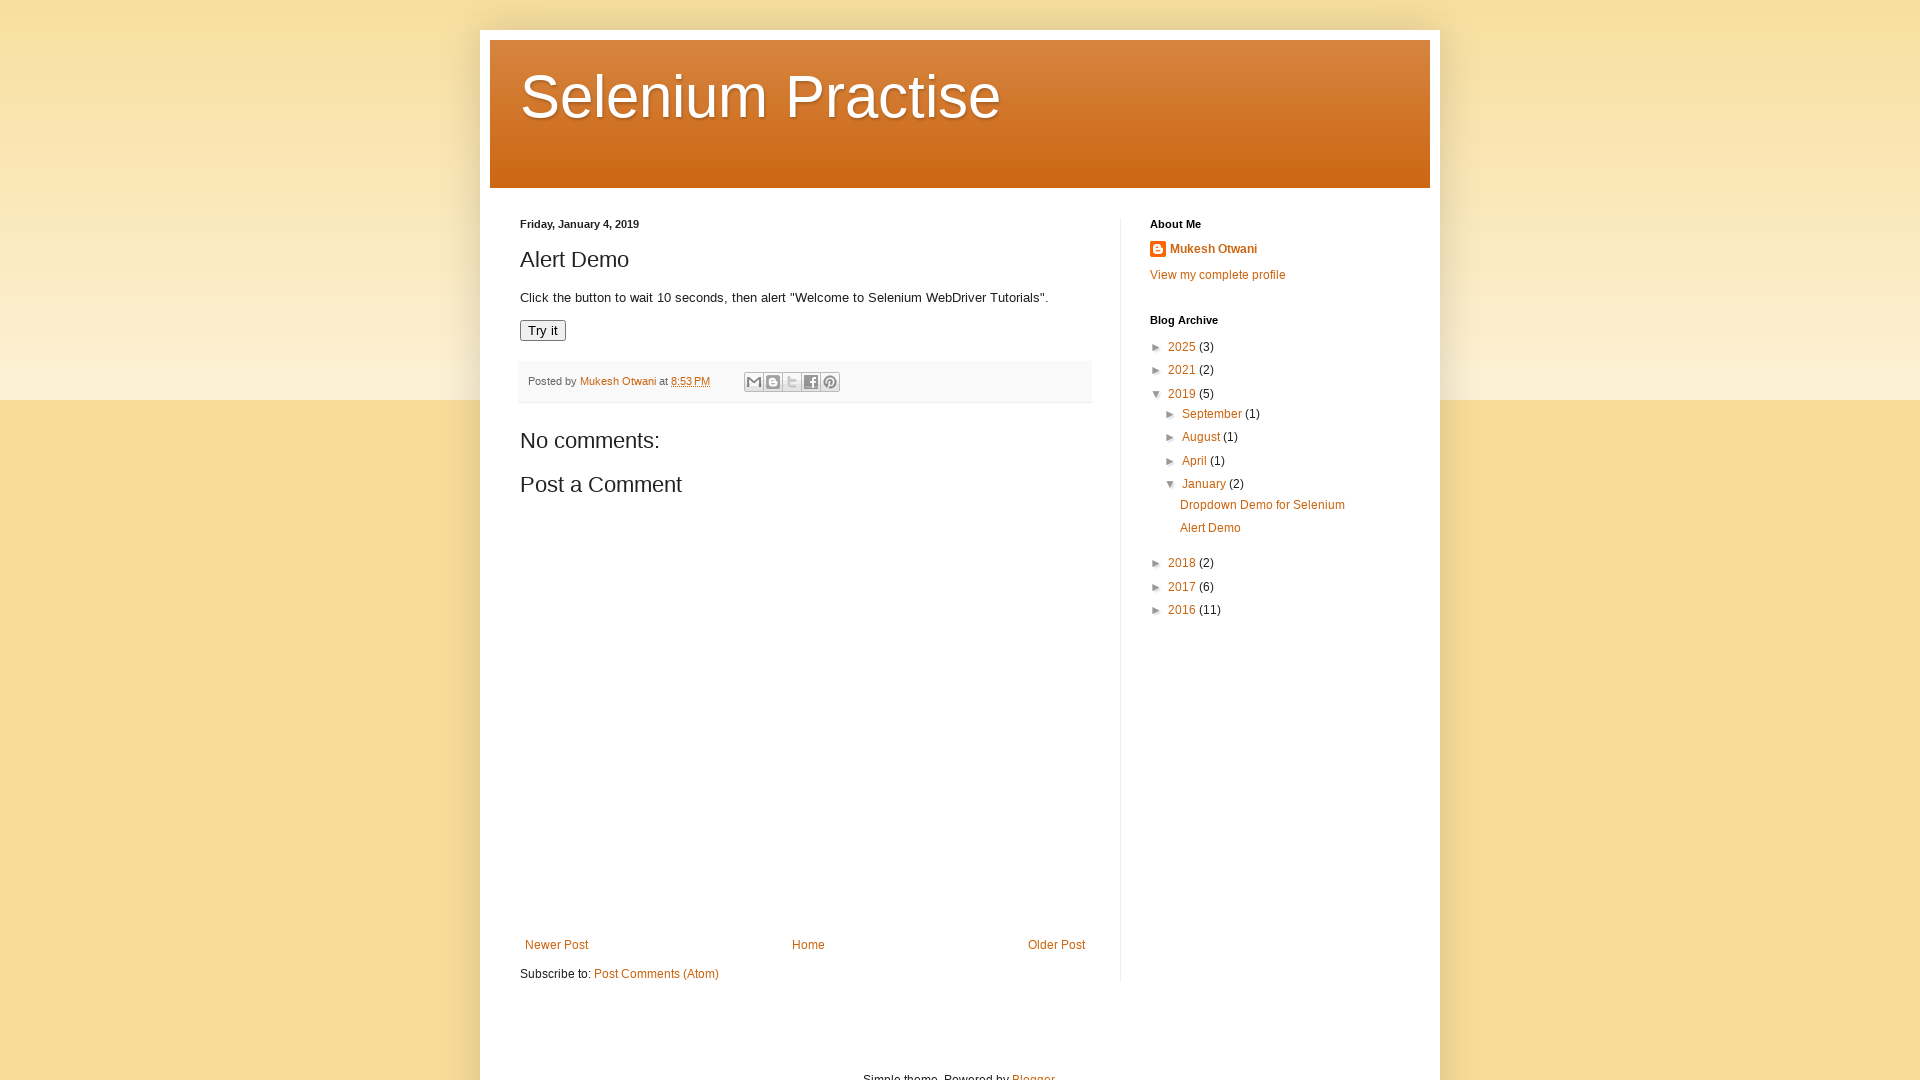

Clicked the first 'Try it' button to trigger alert at (543, 331) on xpath=(//button[text()='Try it'])[1]
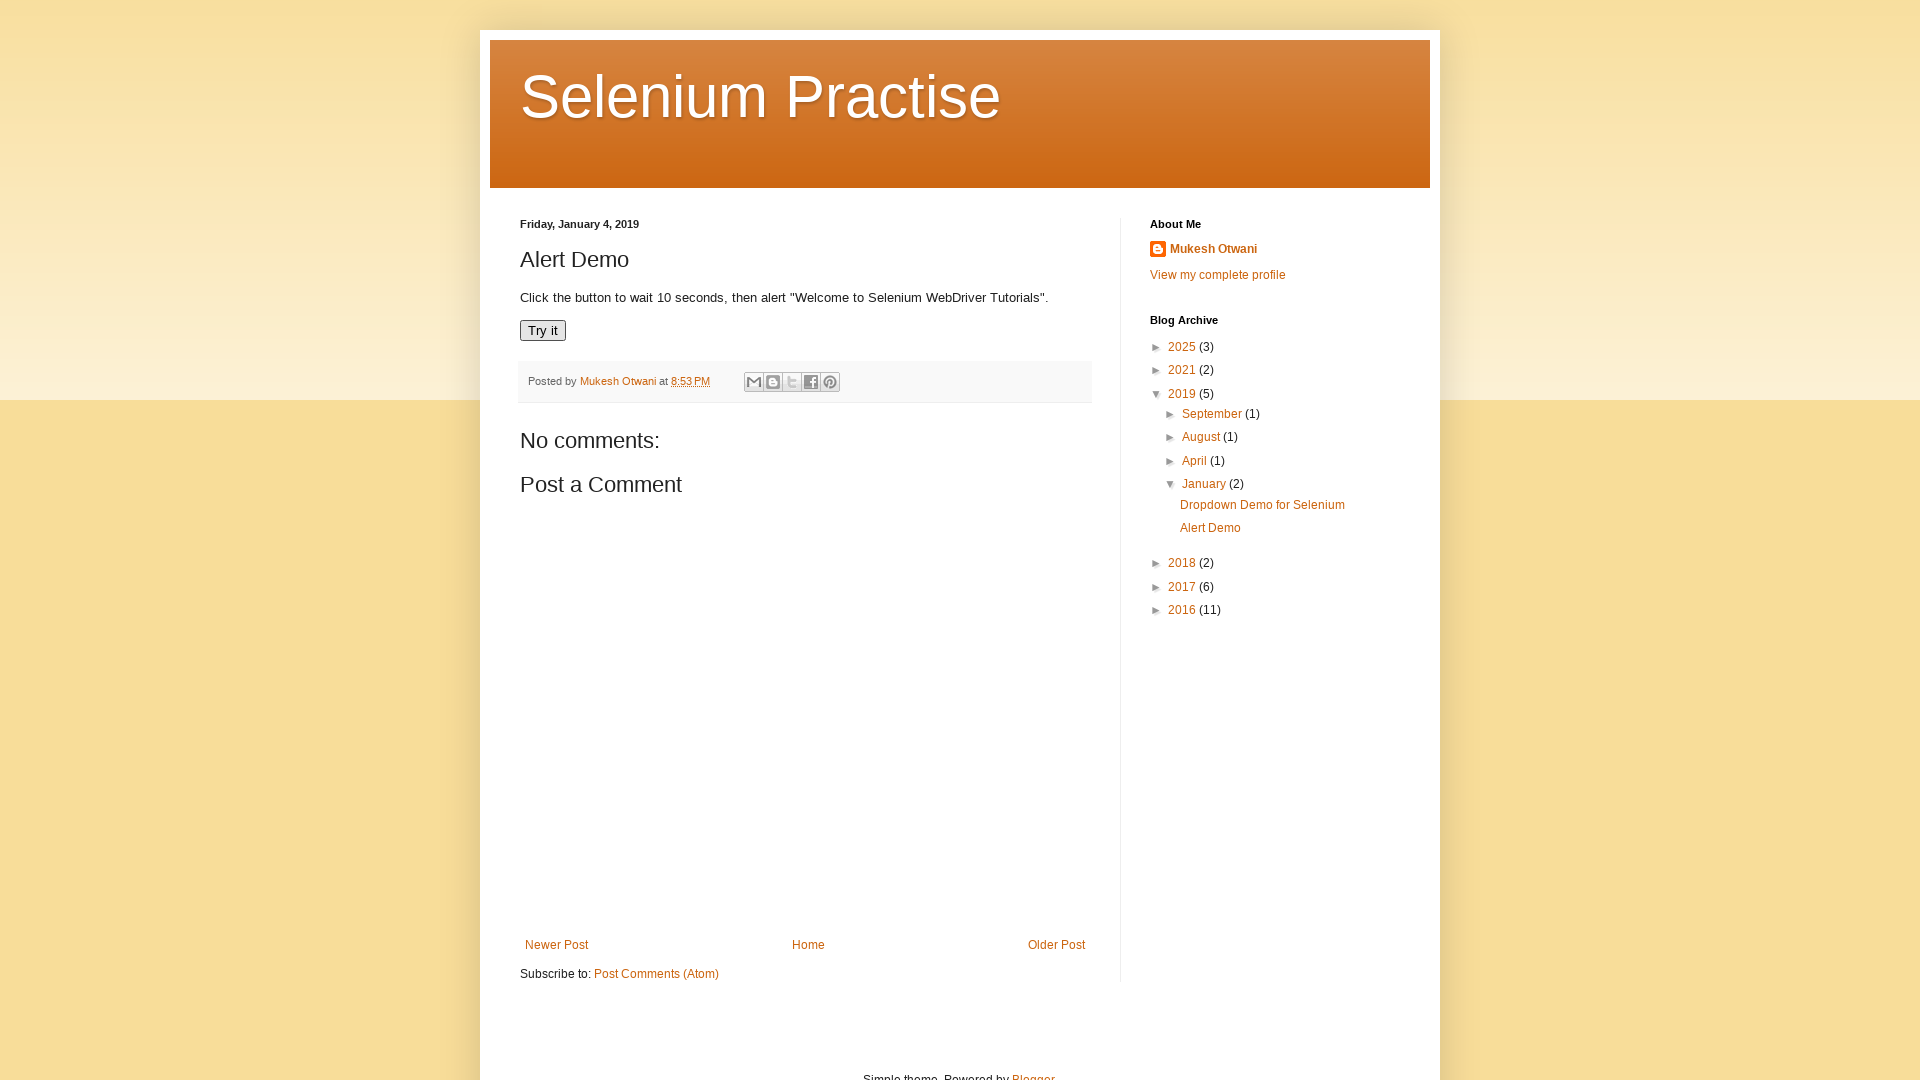

Waited 1000ms for alert to be processed and accepted
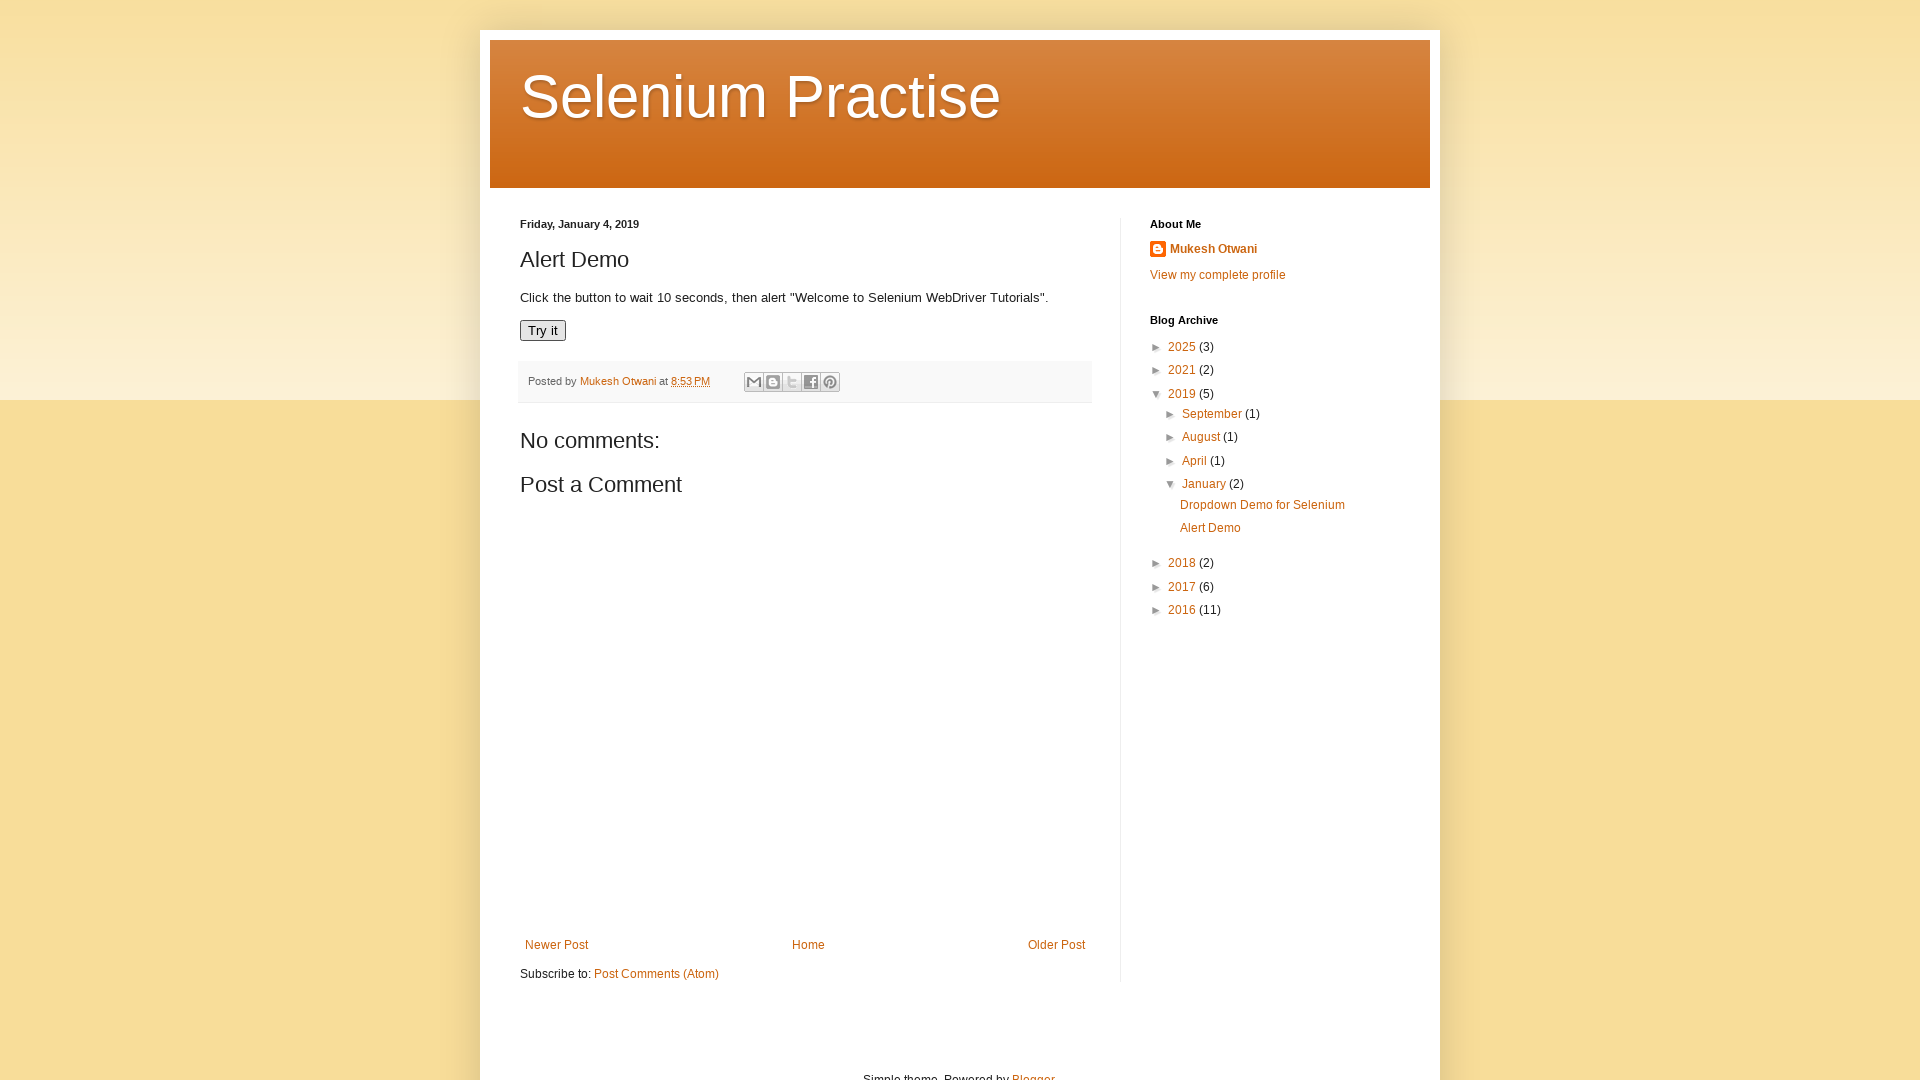

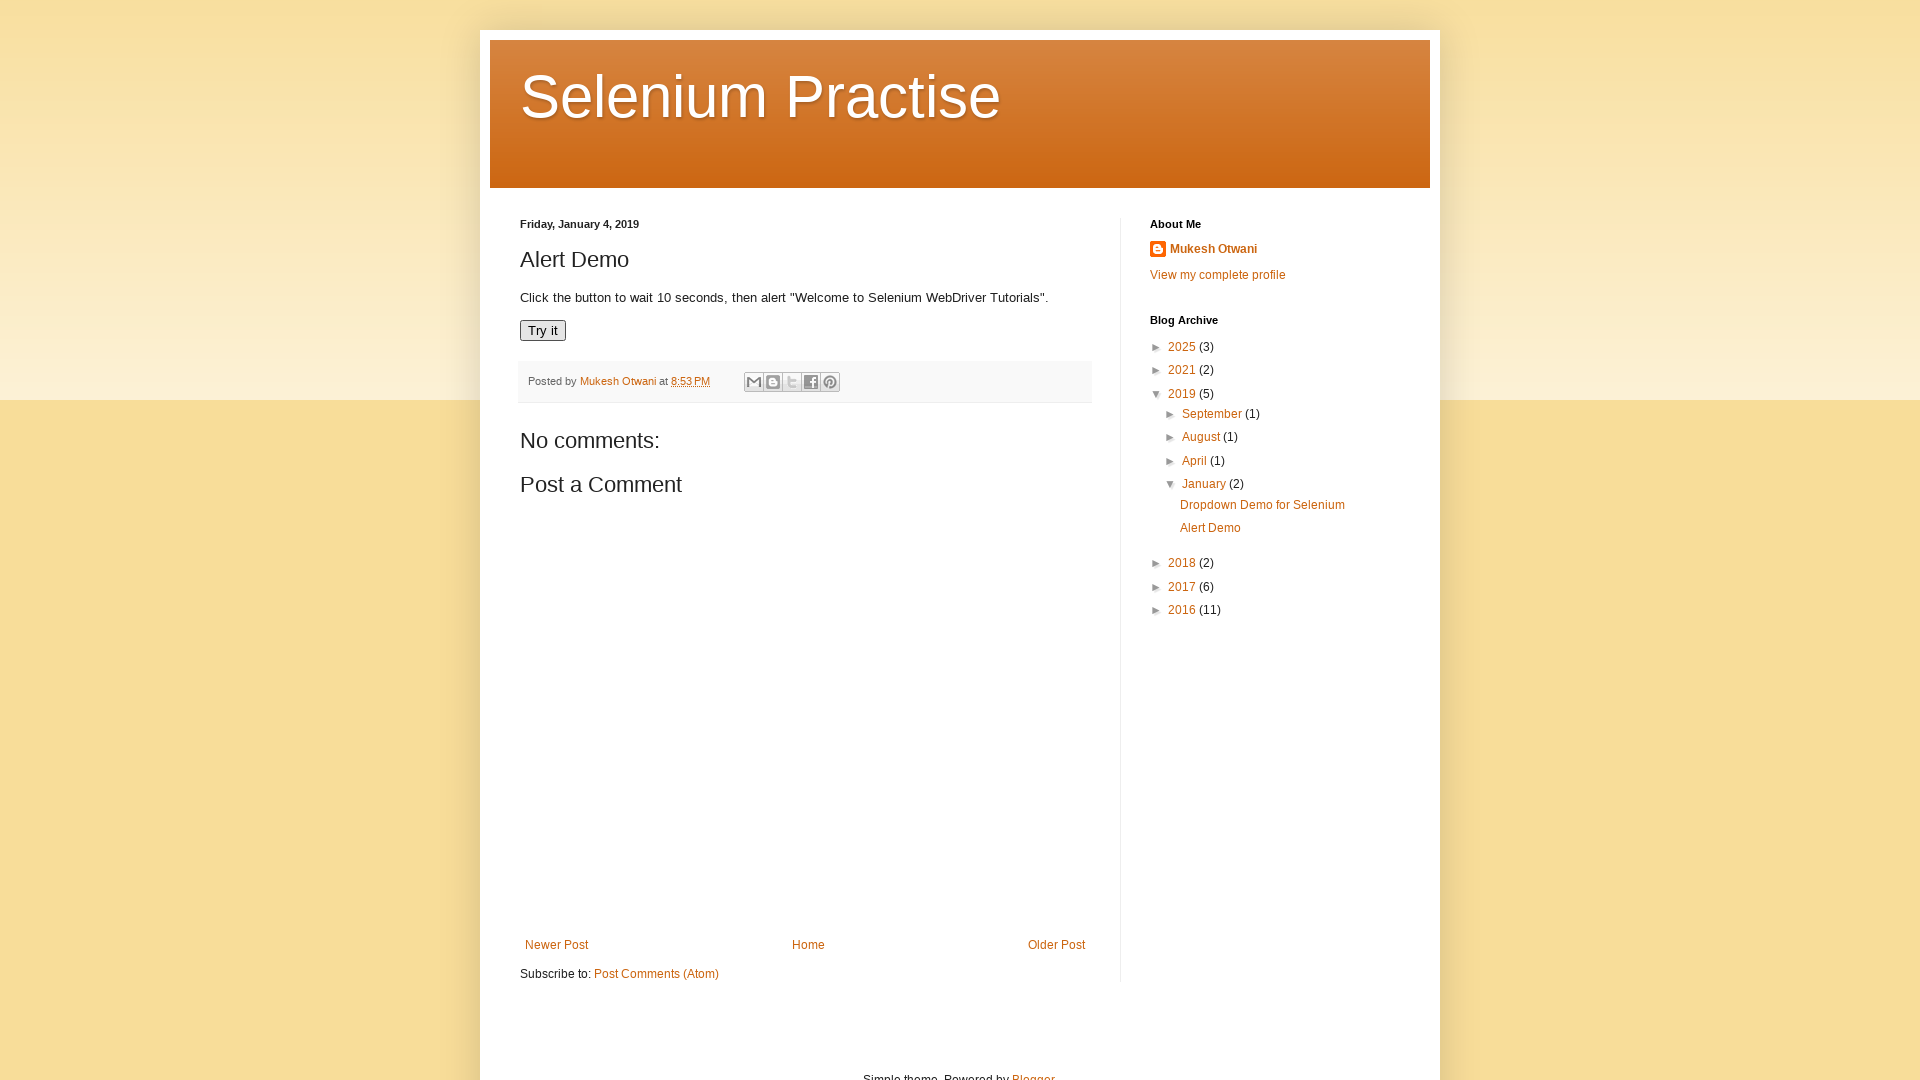